Tests window and iframe handling by opening a new window from W3Schools, switching between windows, and navigating through iframes

Starting URL: https://www.w3schools.com/jsref/dom_obj_submit.asp

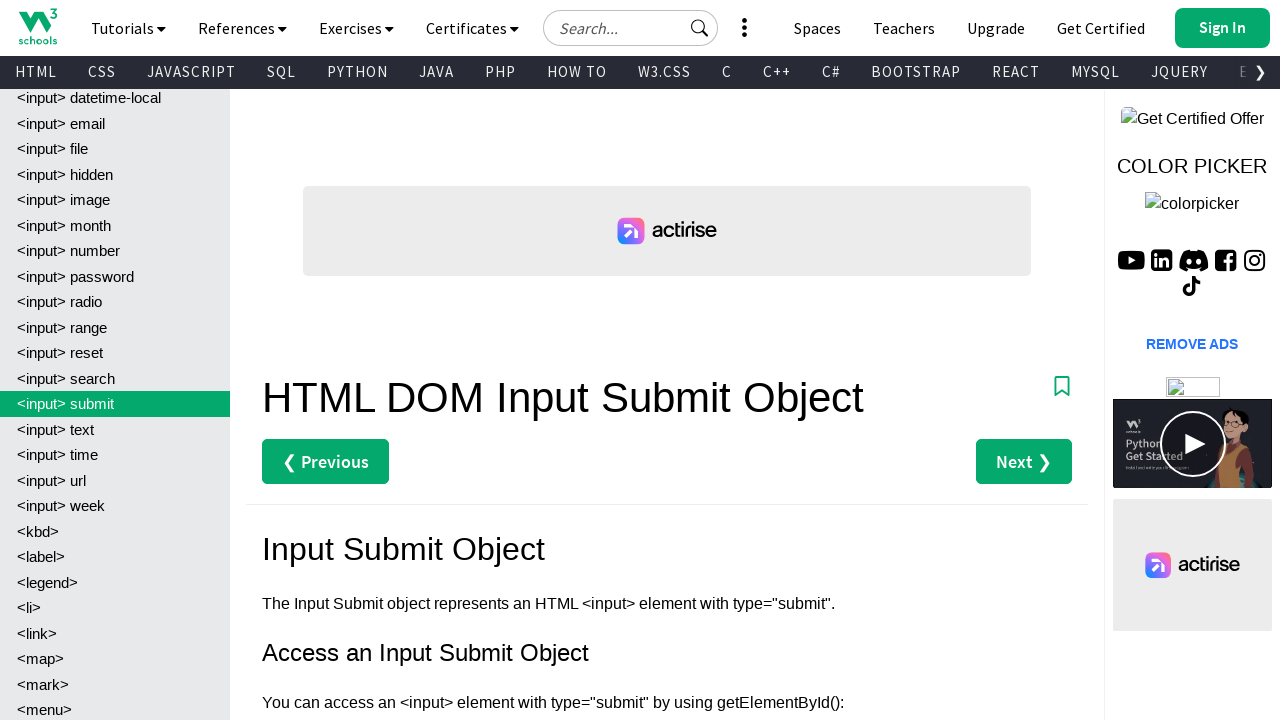

Clicked 'Try it Yourself' link and opened new window at (334, 361) on xpath=//*[@id="main"]/div[3]/a
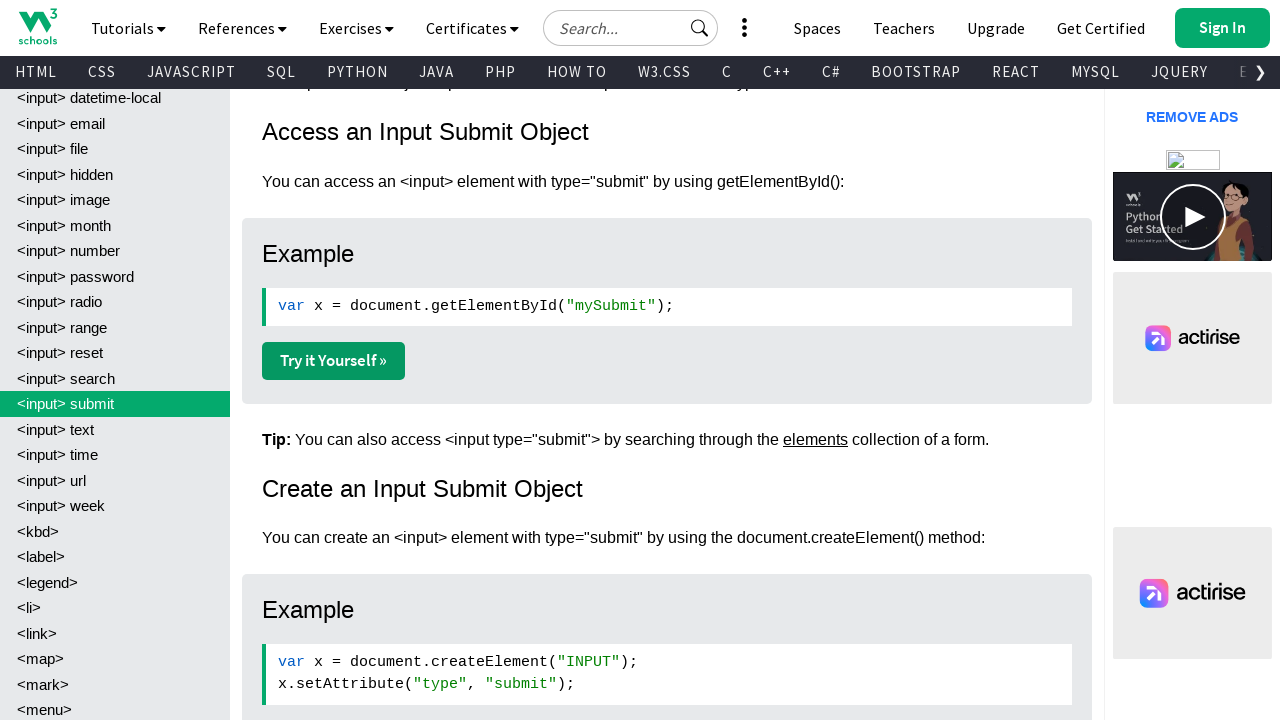

New window loaded completely
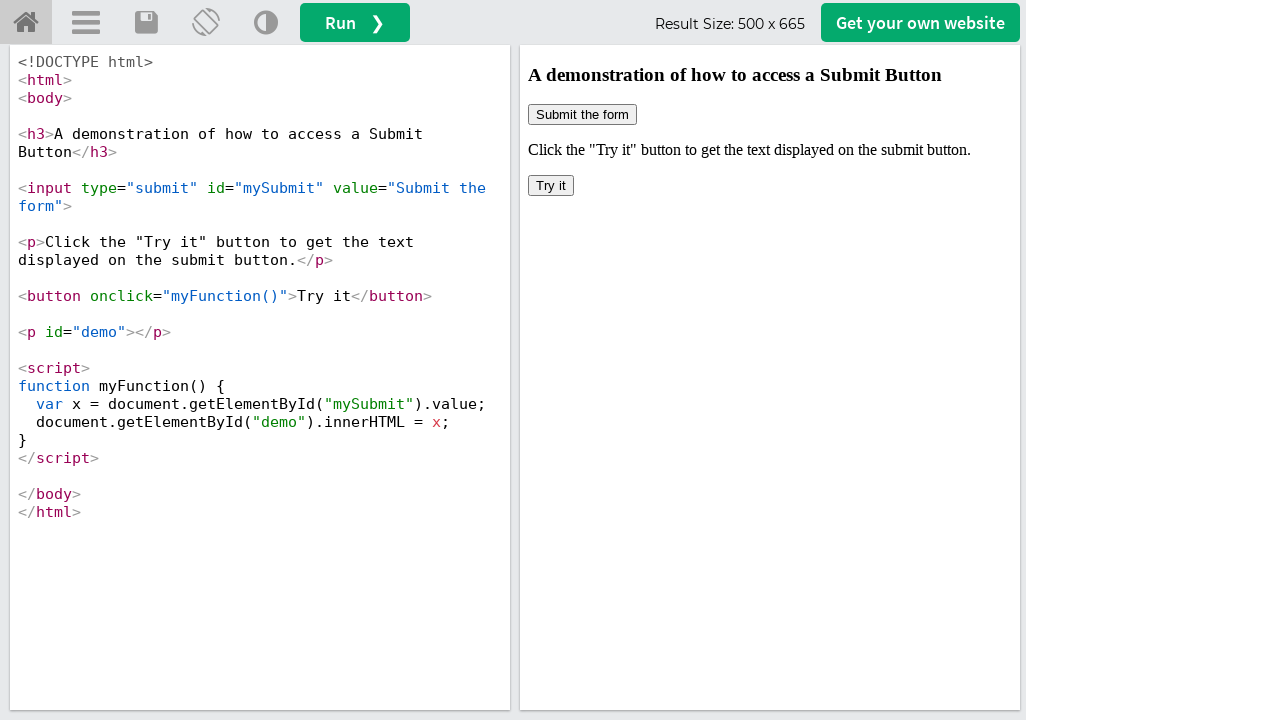

Switched to iframe named 'iframeResult'
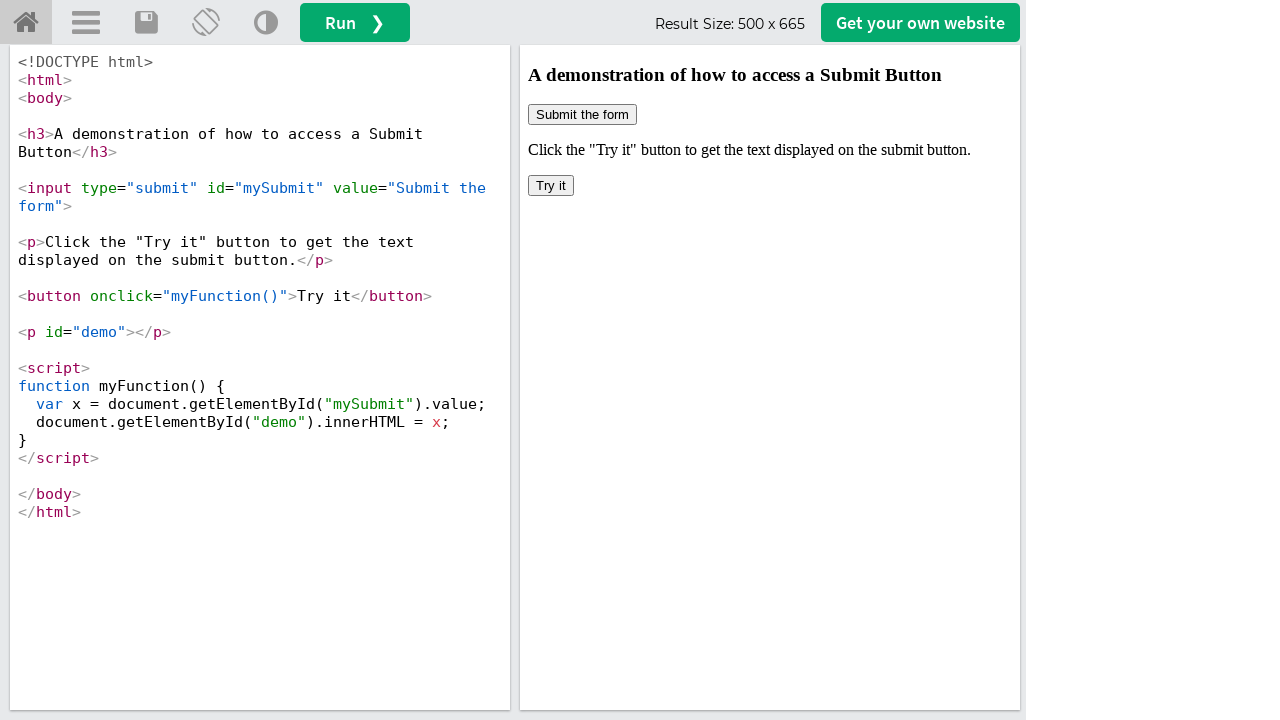

Found 2 iframe elements in the page
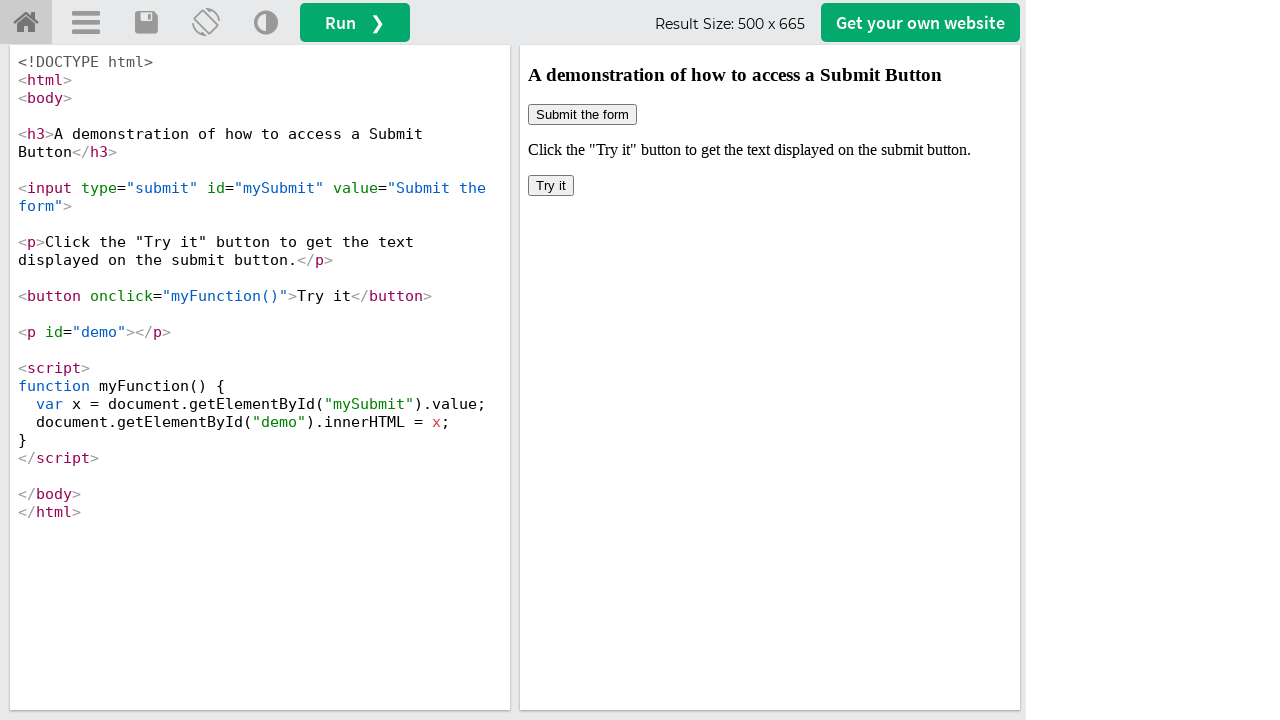

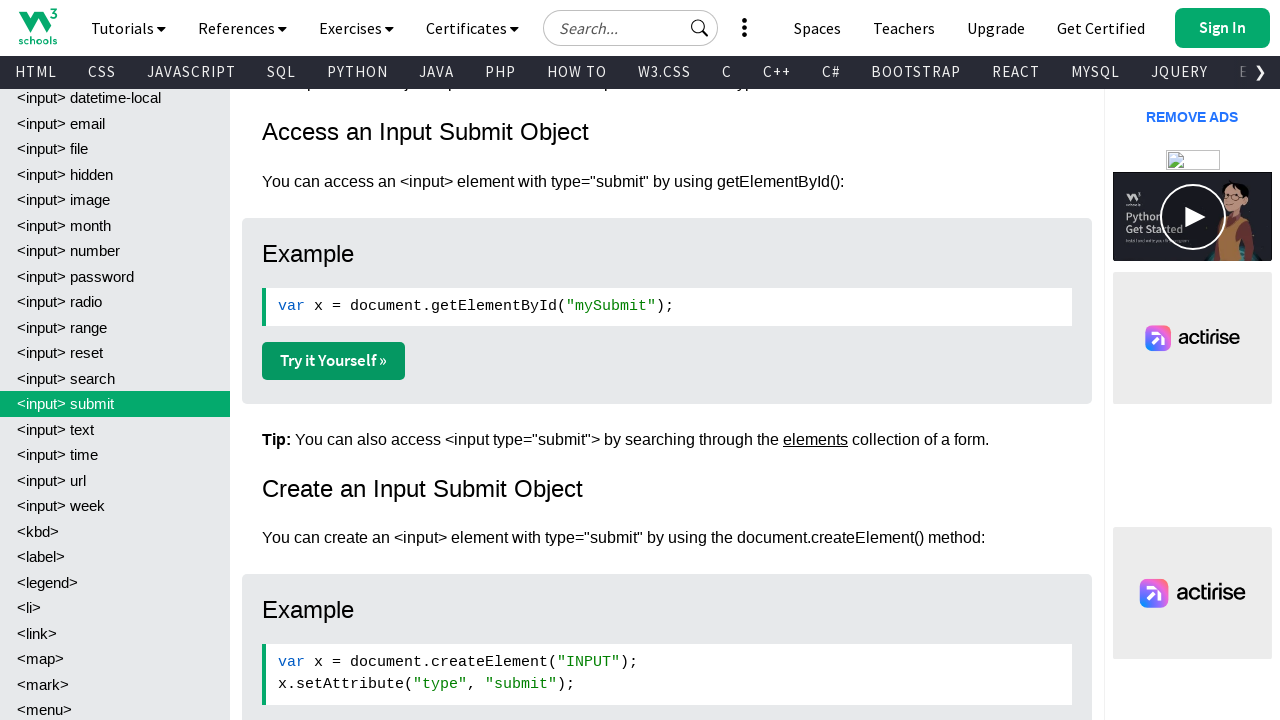